Tests a registration form by filling in first name, last name, and email fields, then submitting and verifying the success message

Starting URL: http://suninjuly.github.io/registration1.html

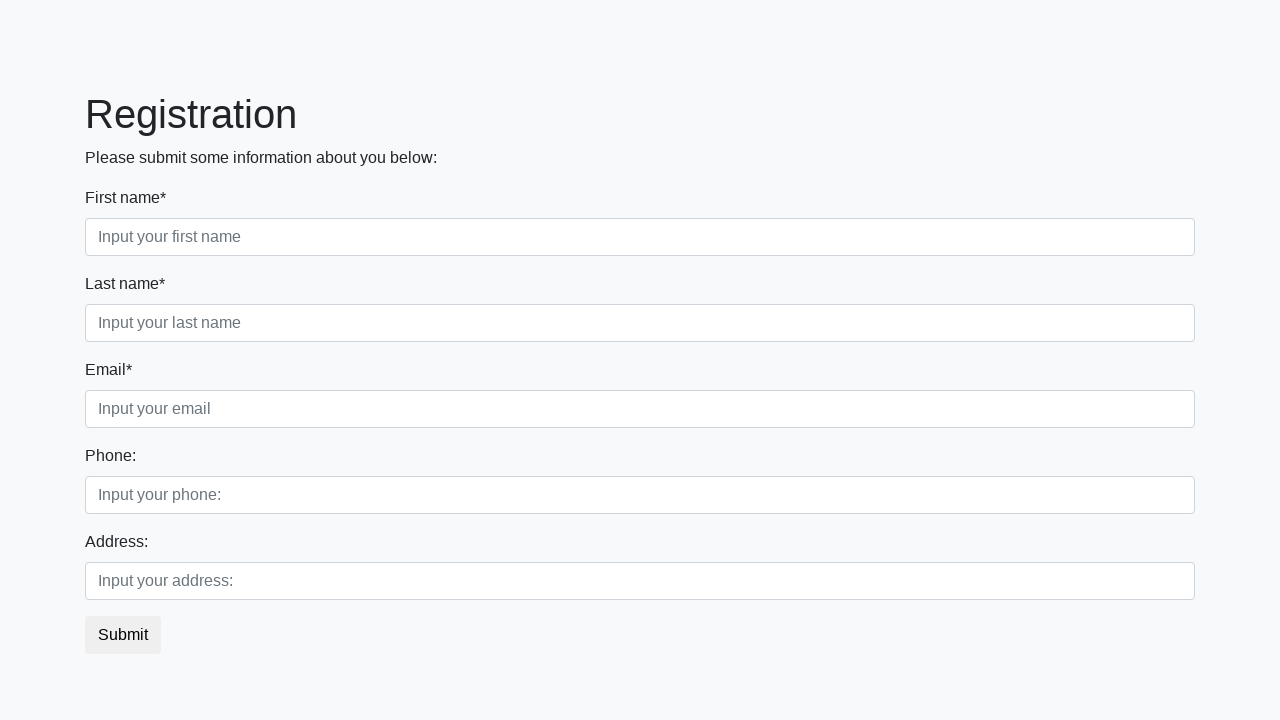

Filled first name field with 'Maria' on div.first_block input.form-control.first[required]
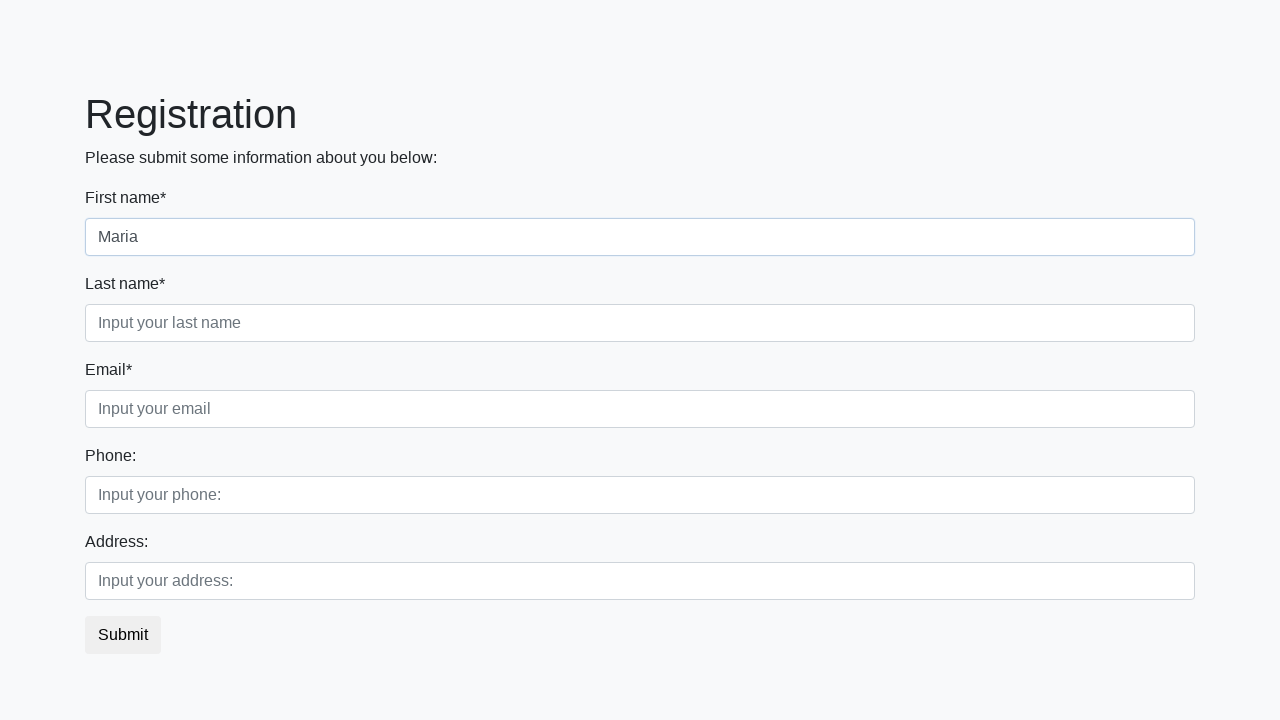

Filled last name field with 'Rodriguez' on div.first_block input.form-control.second[required]
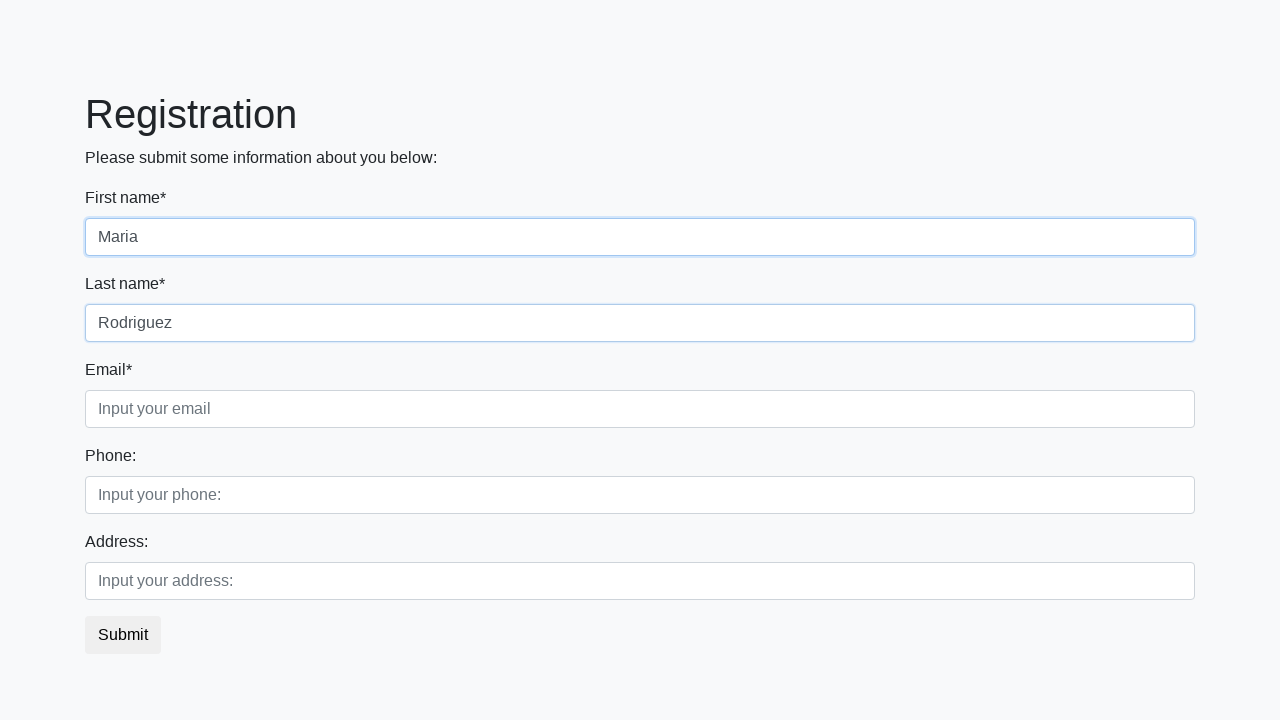

Filled email field with 'maria.rodriguez@example.com' on .form-control.third
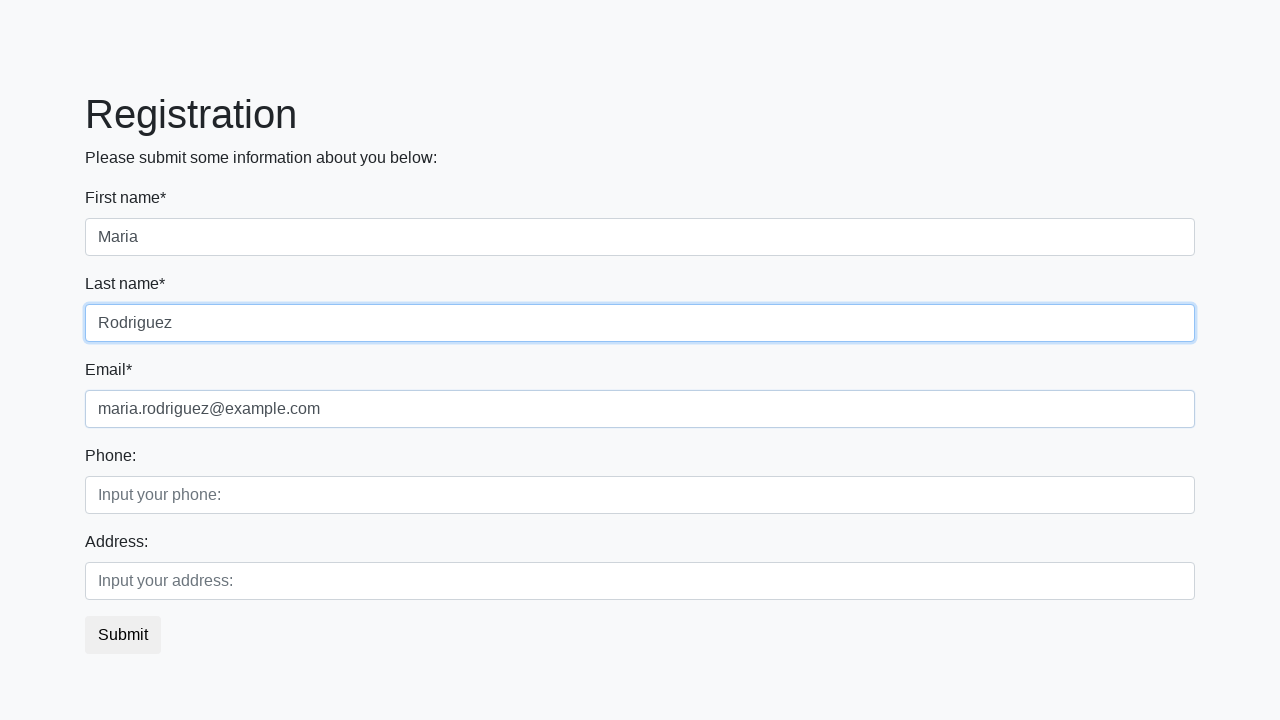

Clicked submit button at (123, 635) on button.btn
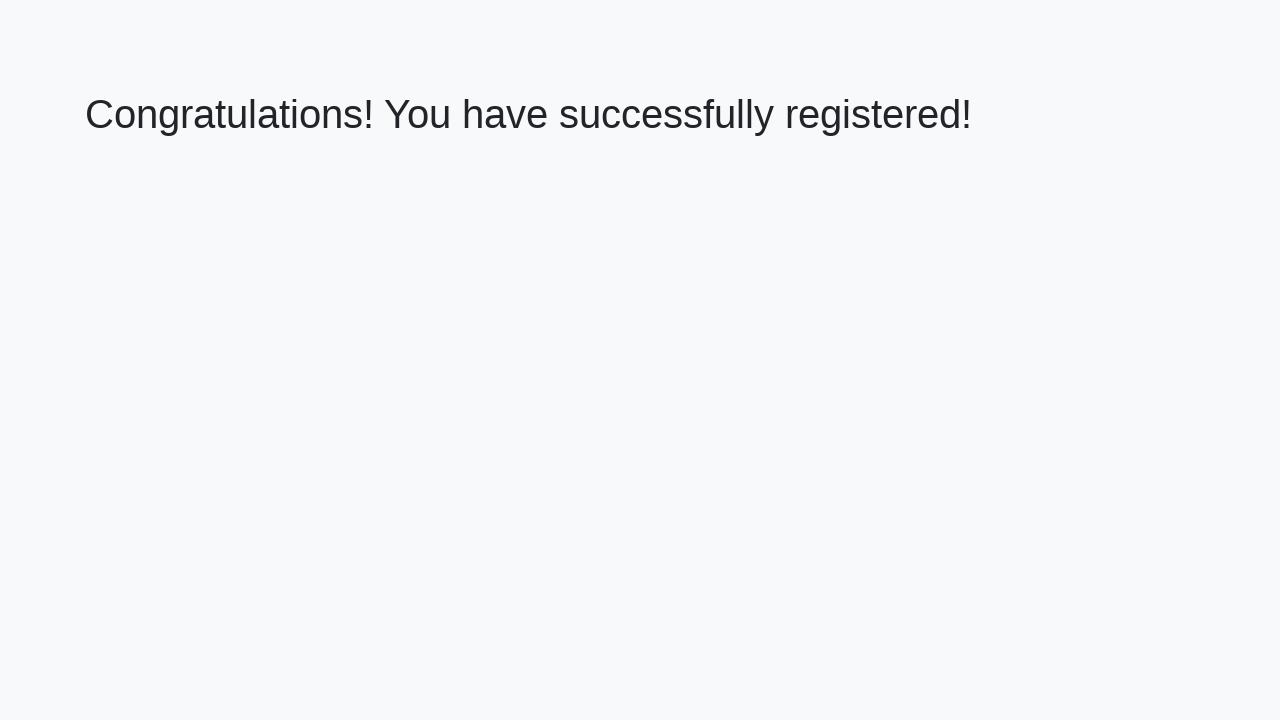

Success heading element loaded
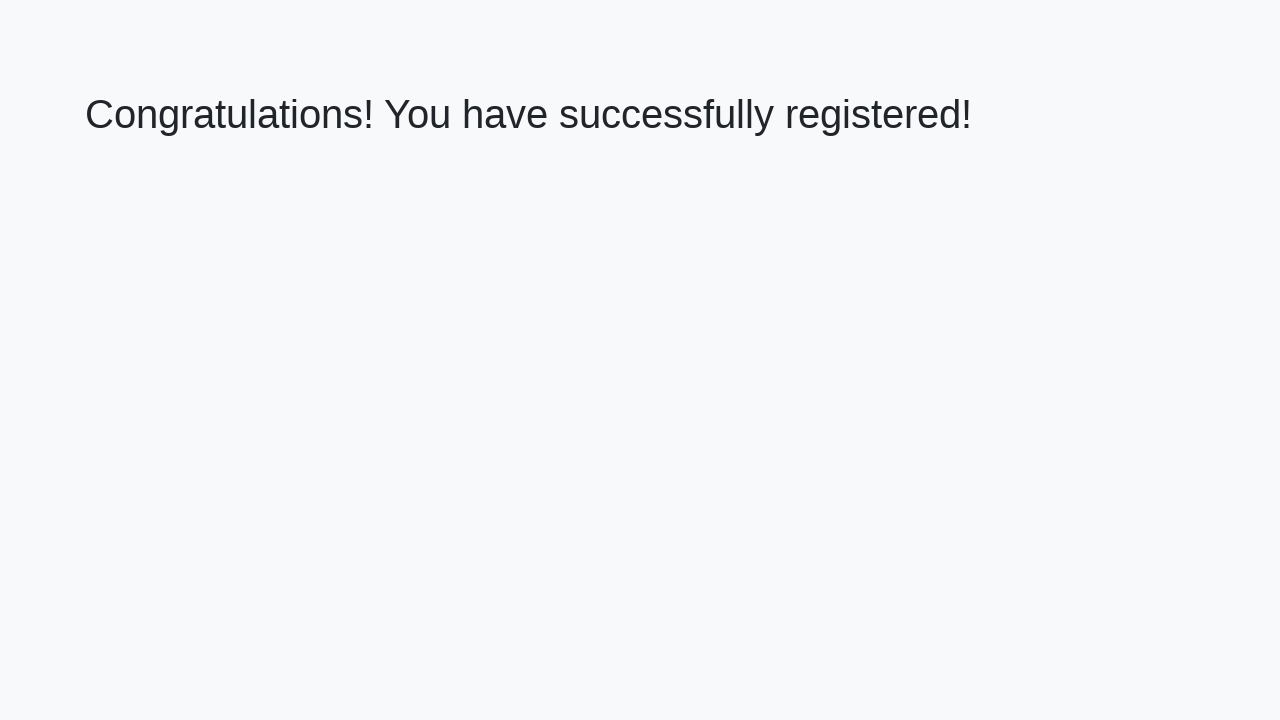

Verified success message: 'Congratulations! You have successfully registered!'
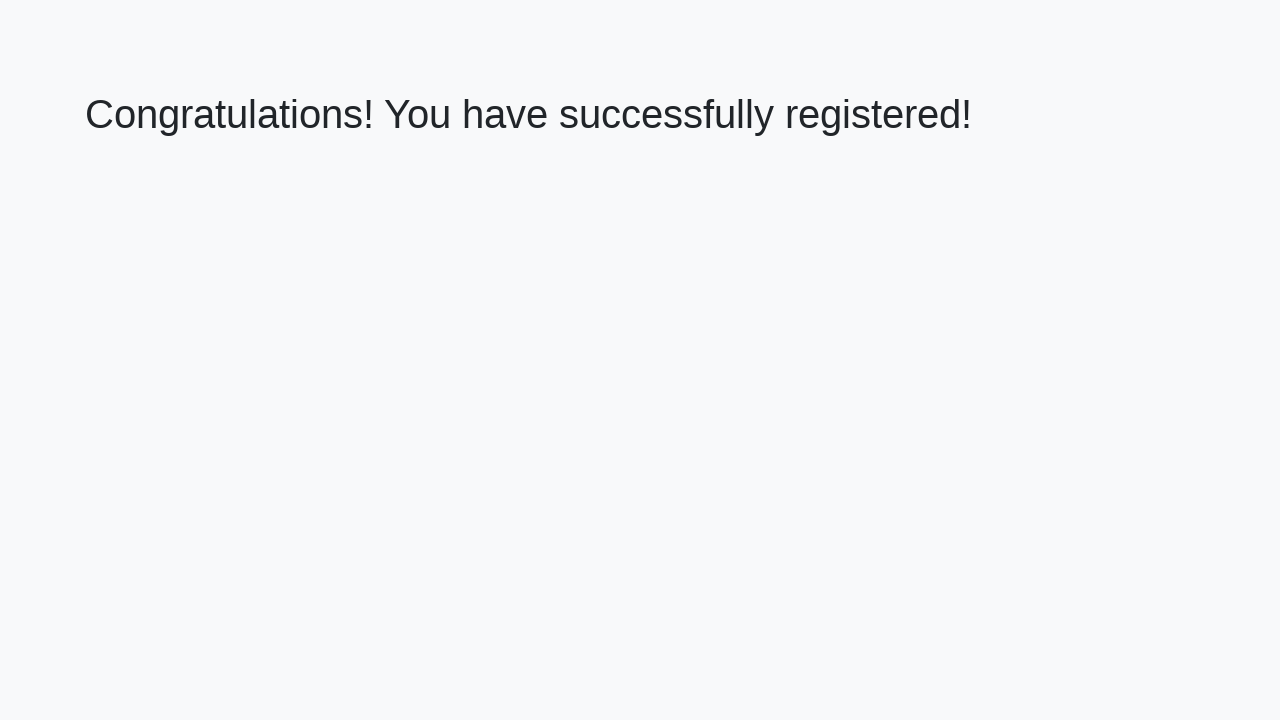

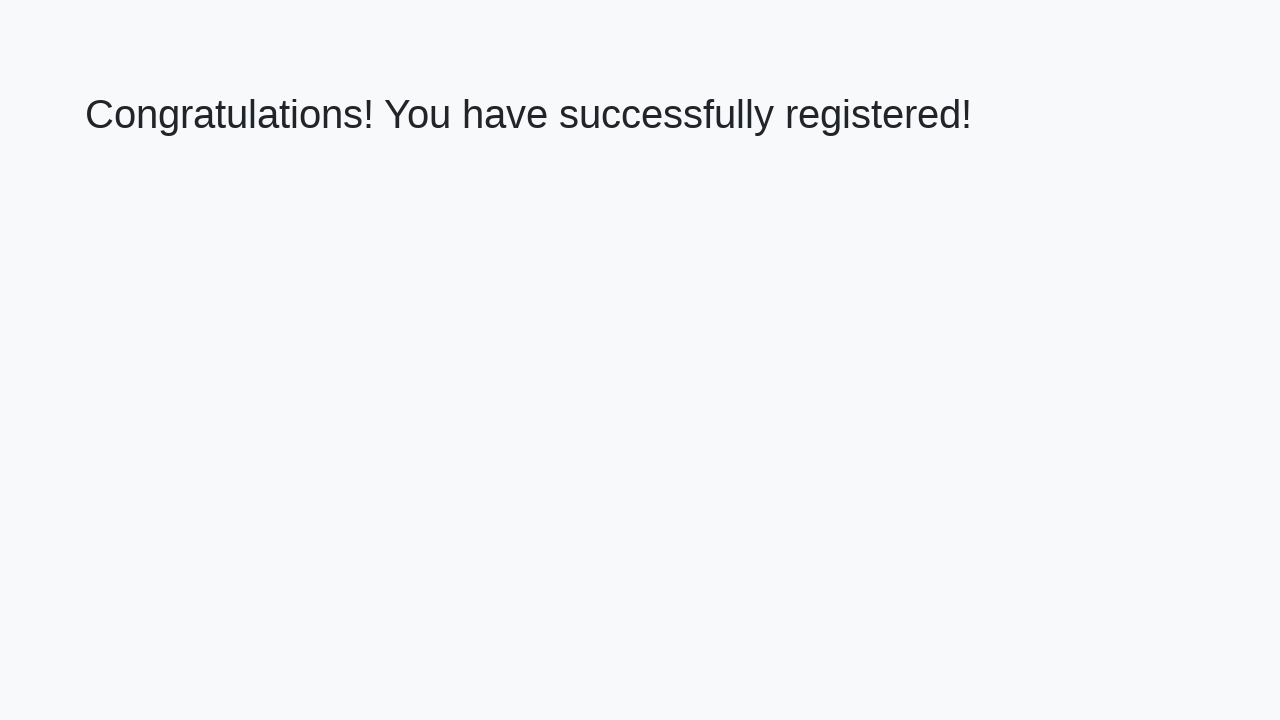